Tests the age verification form by entering a name and age, submitting the form, and verifying the result message

Starting URL: https://kristinek.github.io/site/examples/age

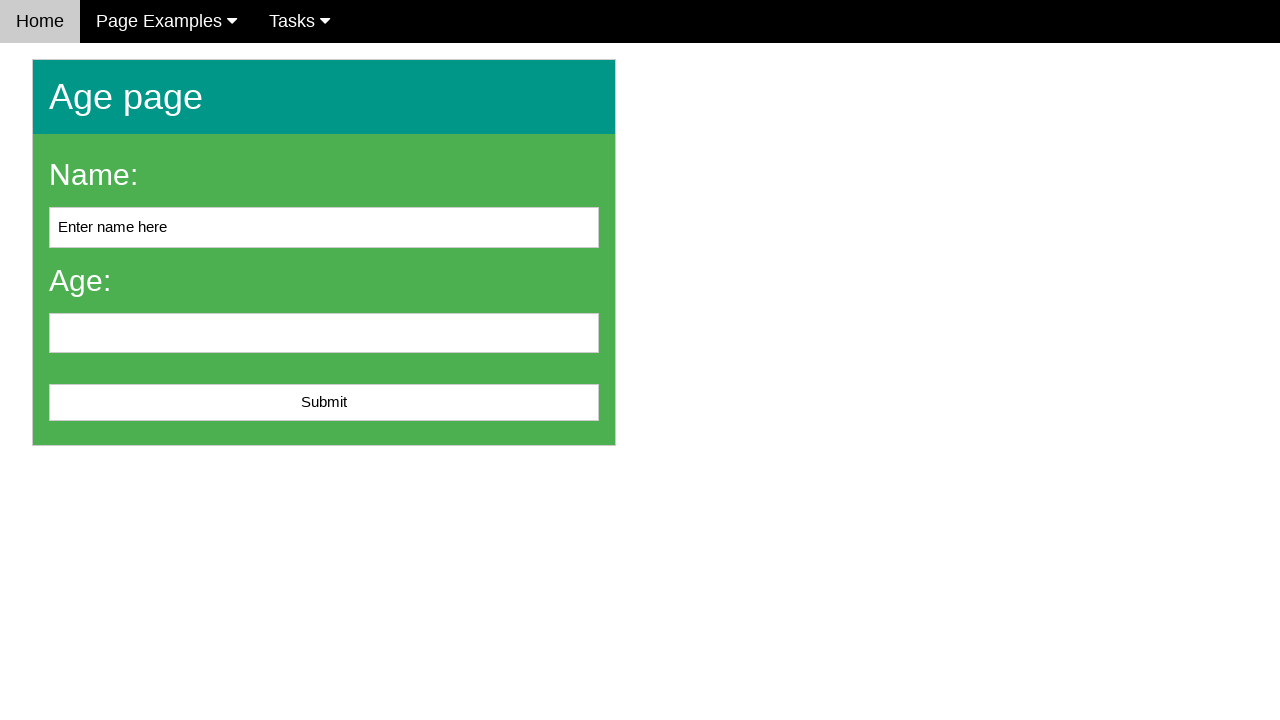

Cleared the name field on #name
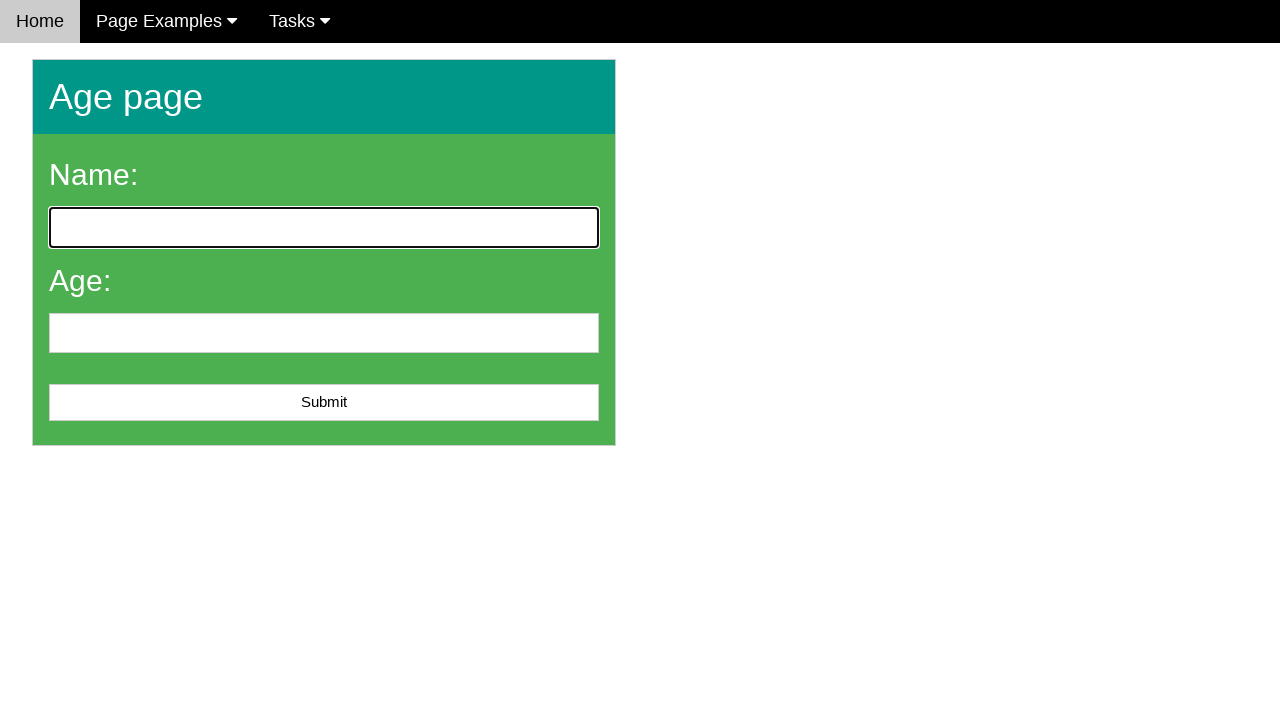

Entered 'JohnSmith' in the name field on #name
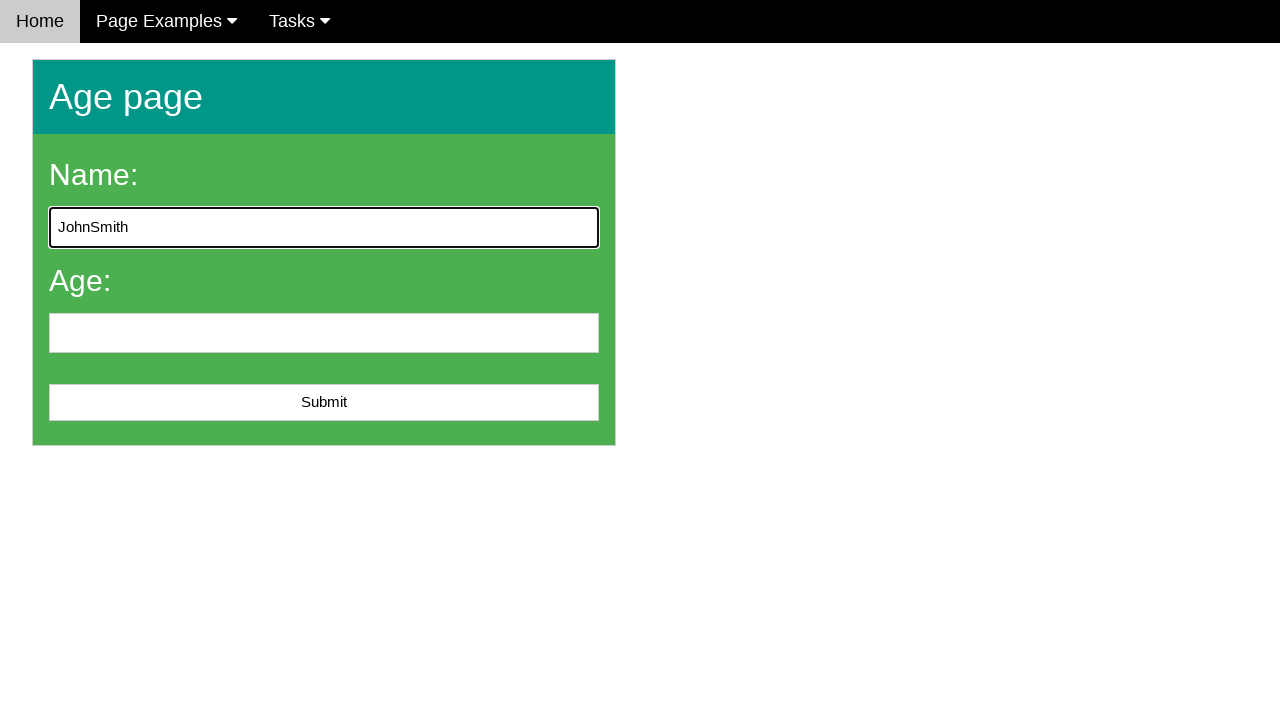

Entered '25' in the age field on #age
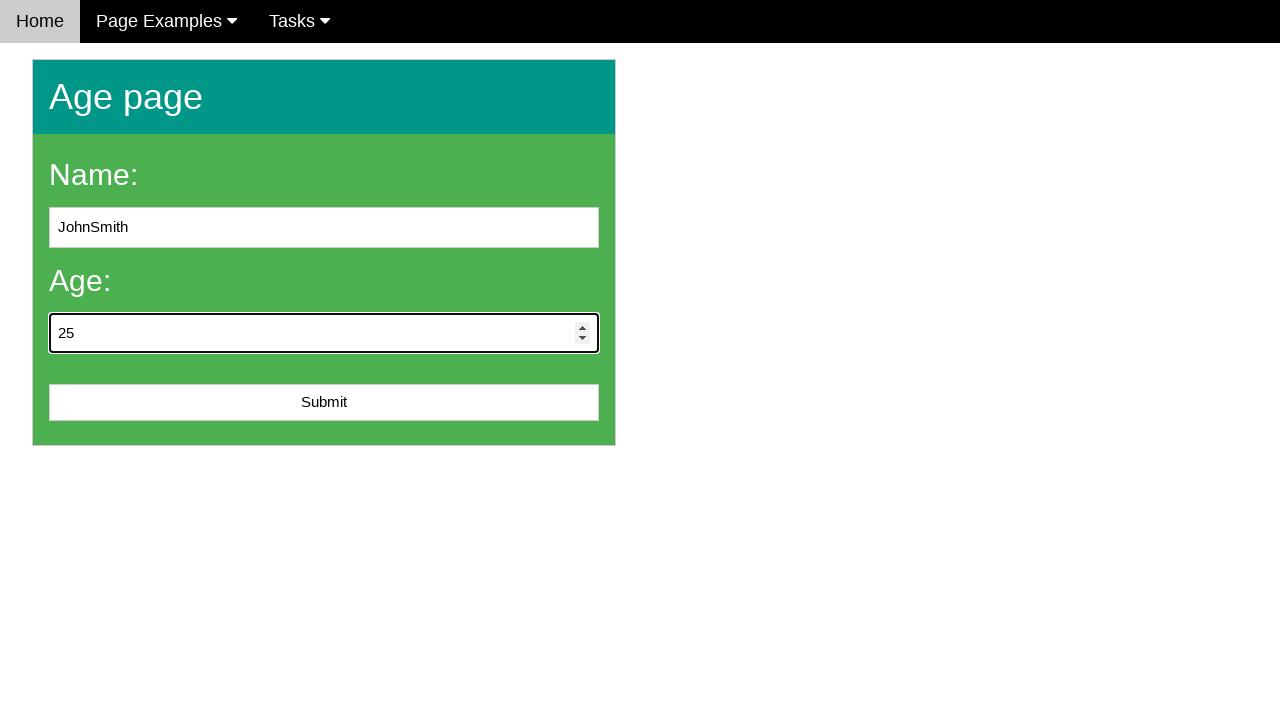

Clicked the submit button at (324, 403) on #submit
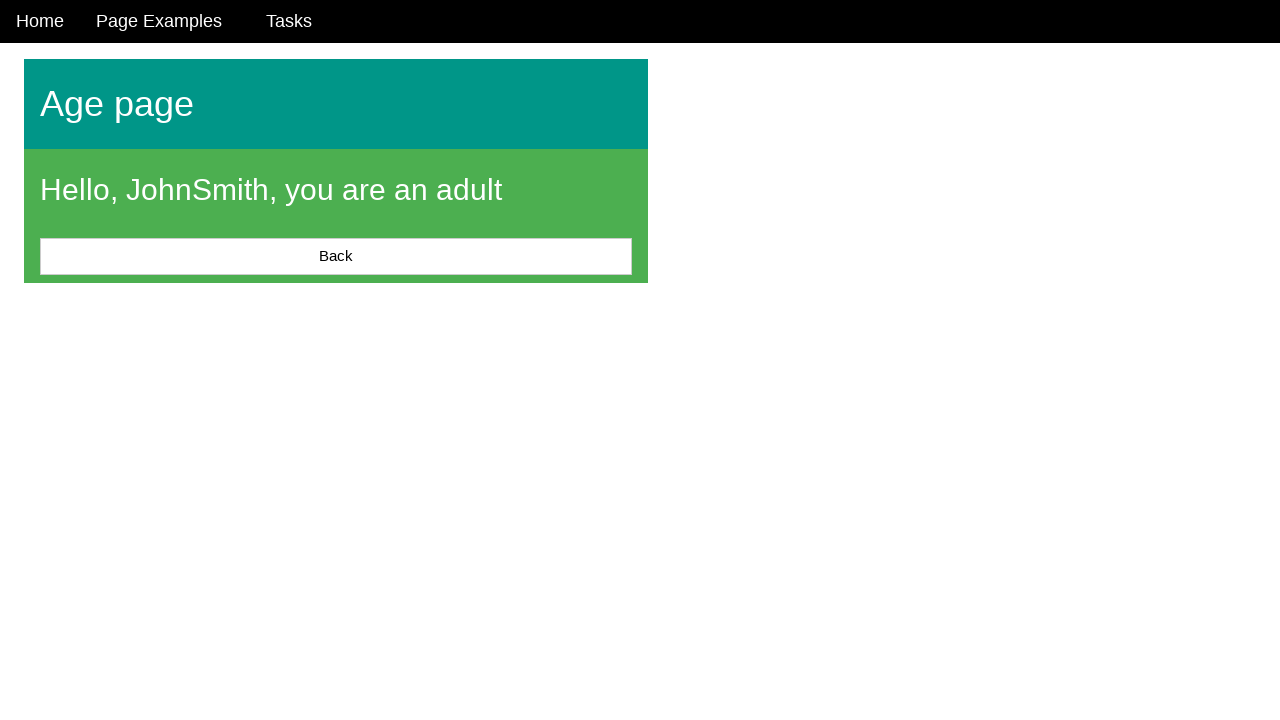

Result message appeared
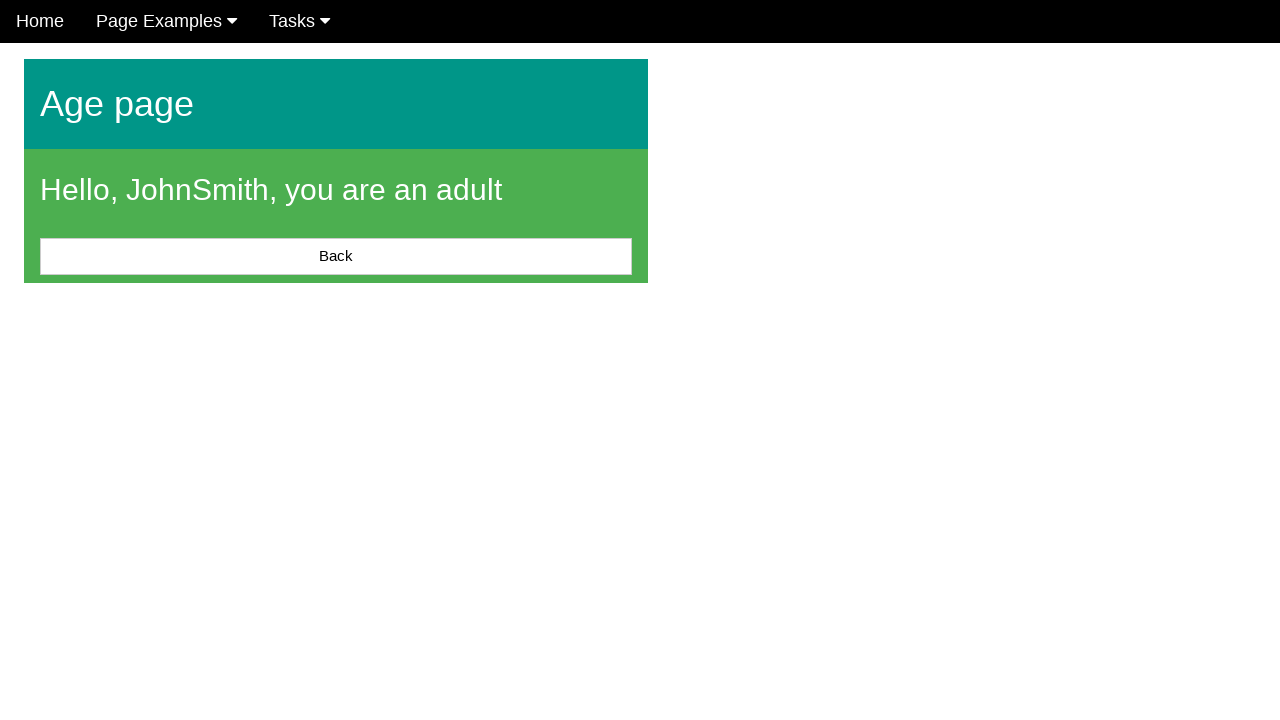

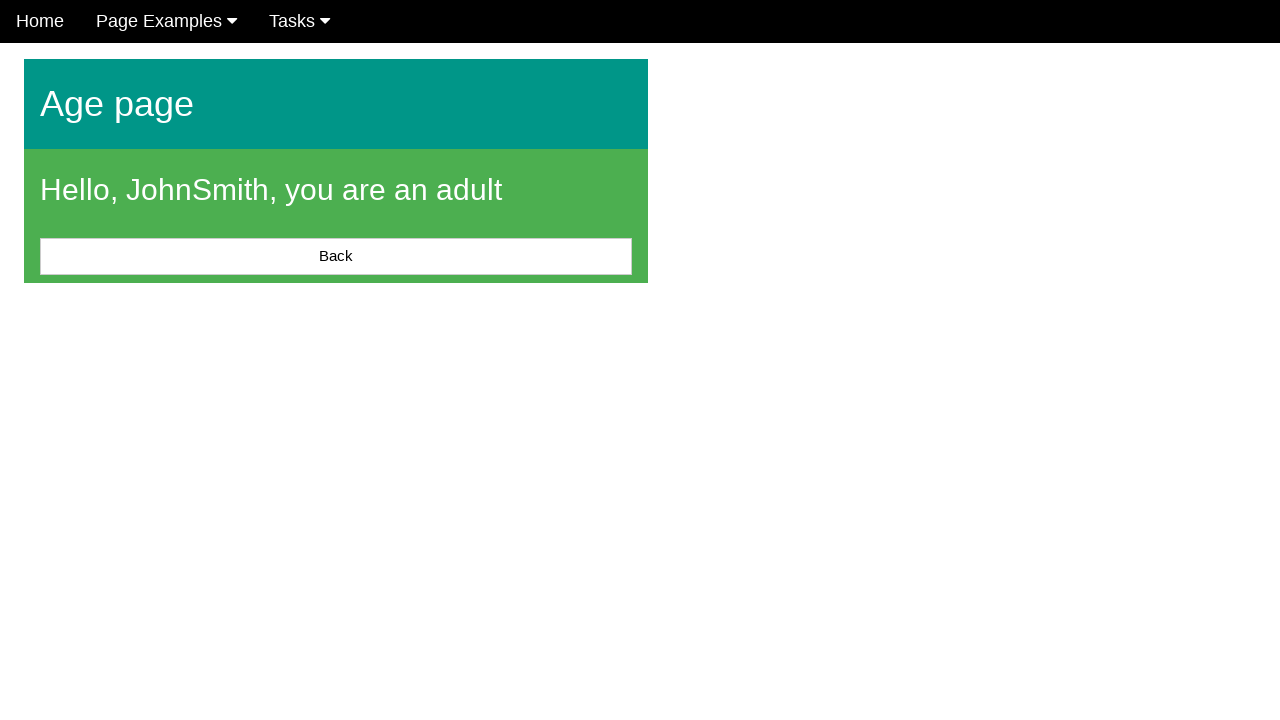